Navigates to an e-commerce website and verifies that there are 3 category sections displayed on the page

Starting URL: https://www.automationexercise.com/

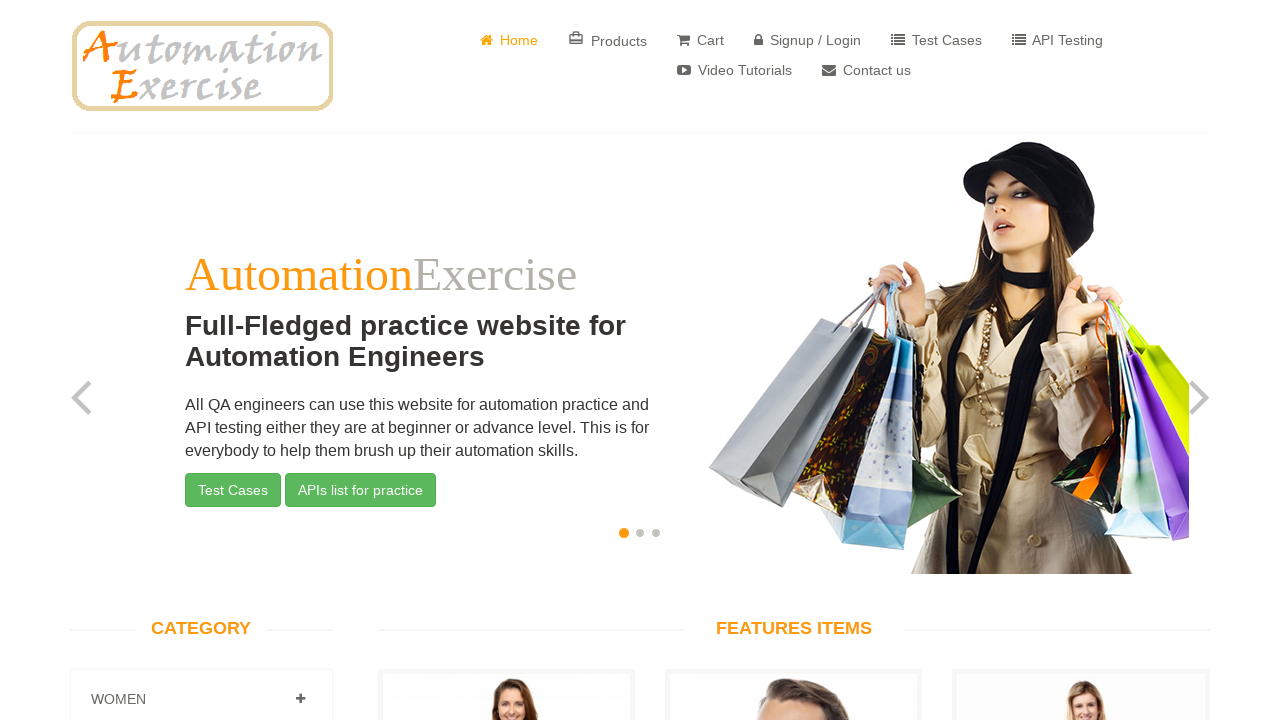

Located first category element
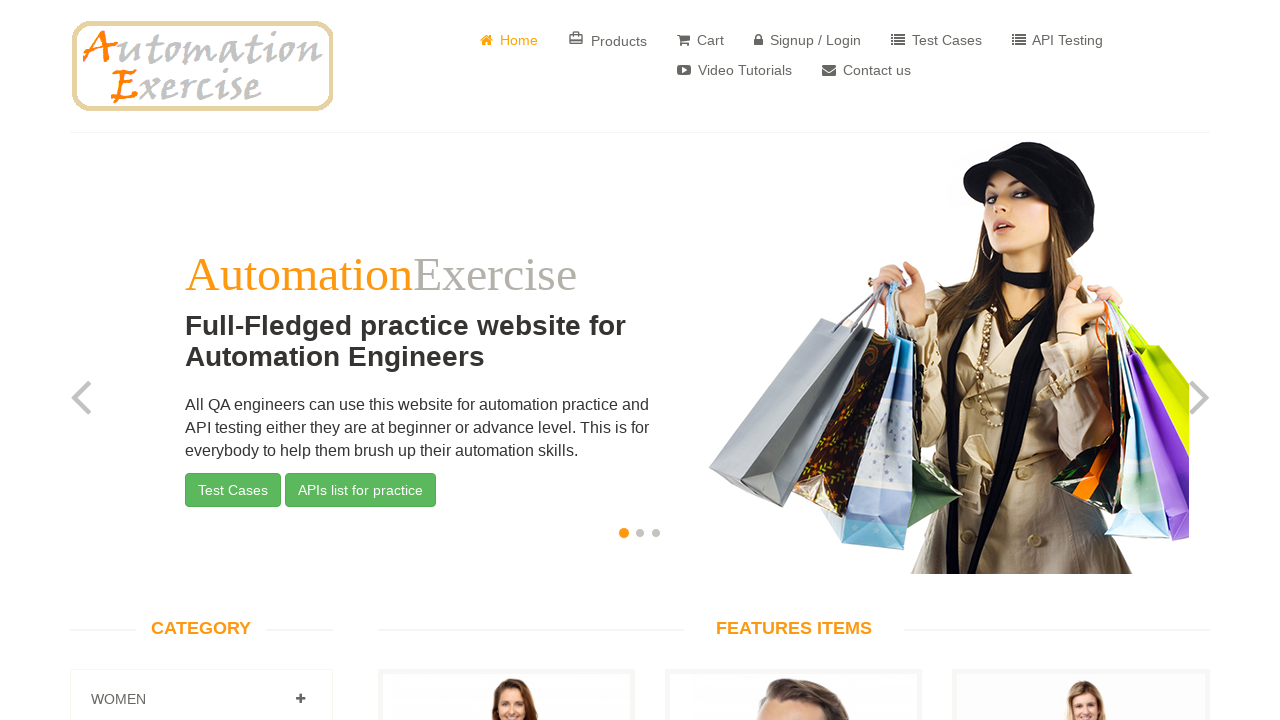

Located second category element
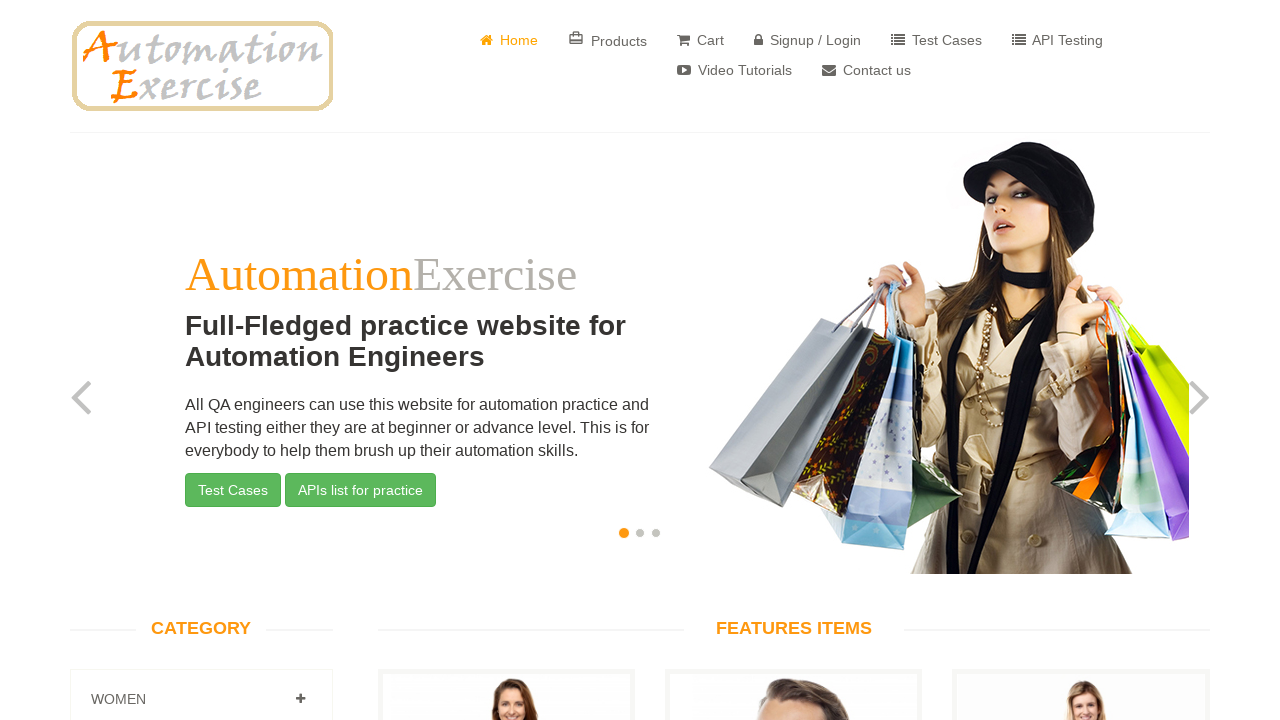

Located third category element
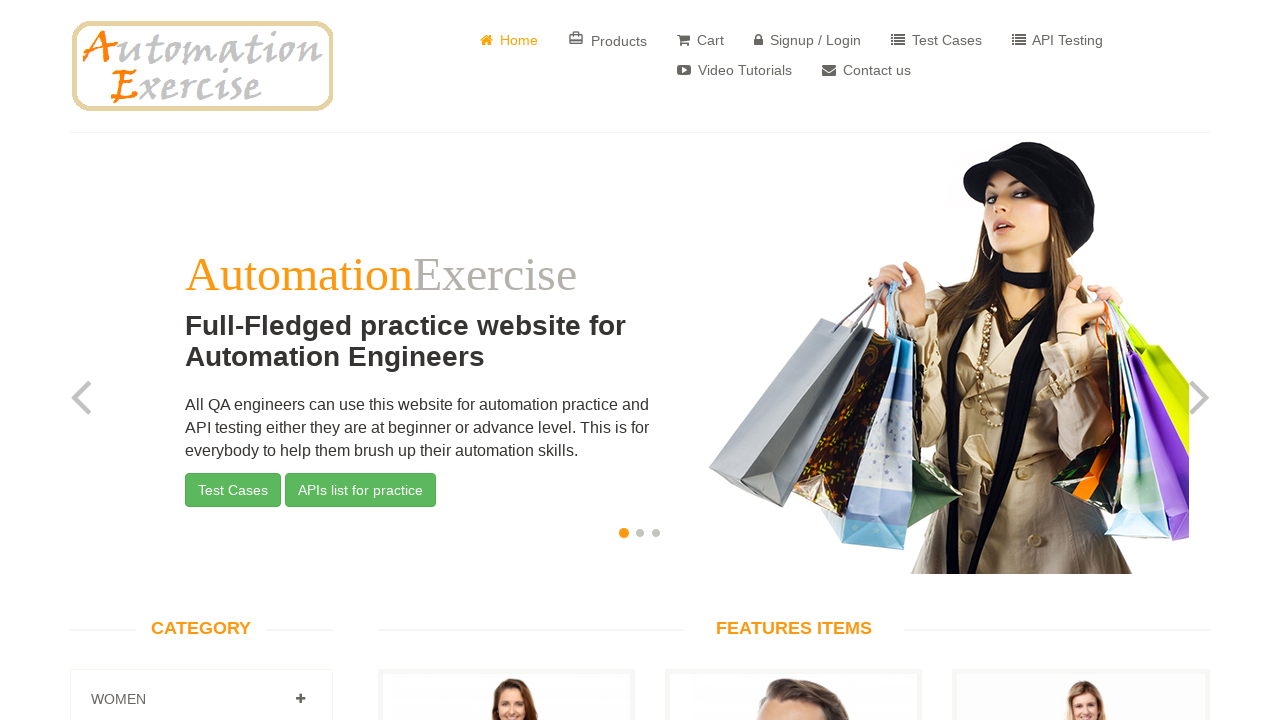

First category element is visible
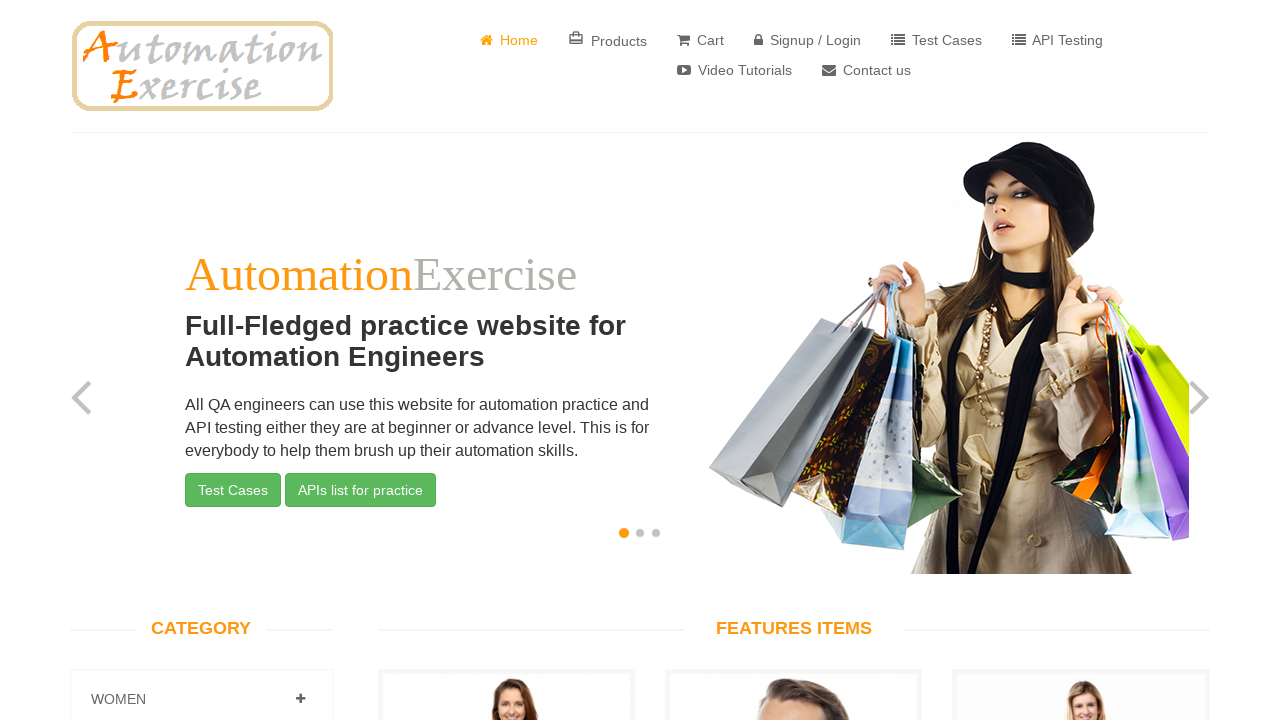

Second category element is visible
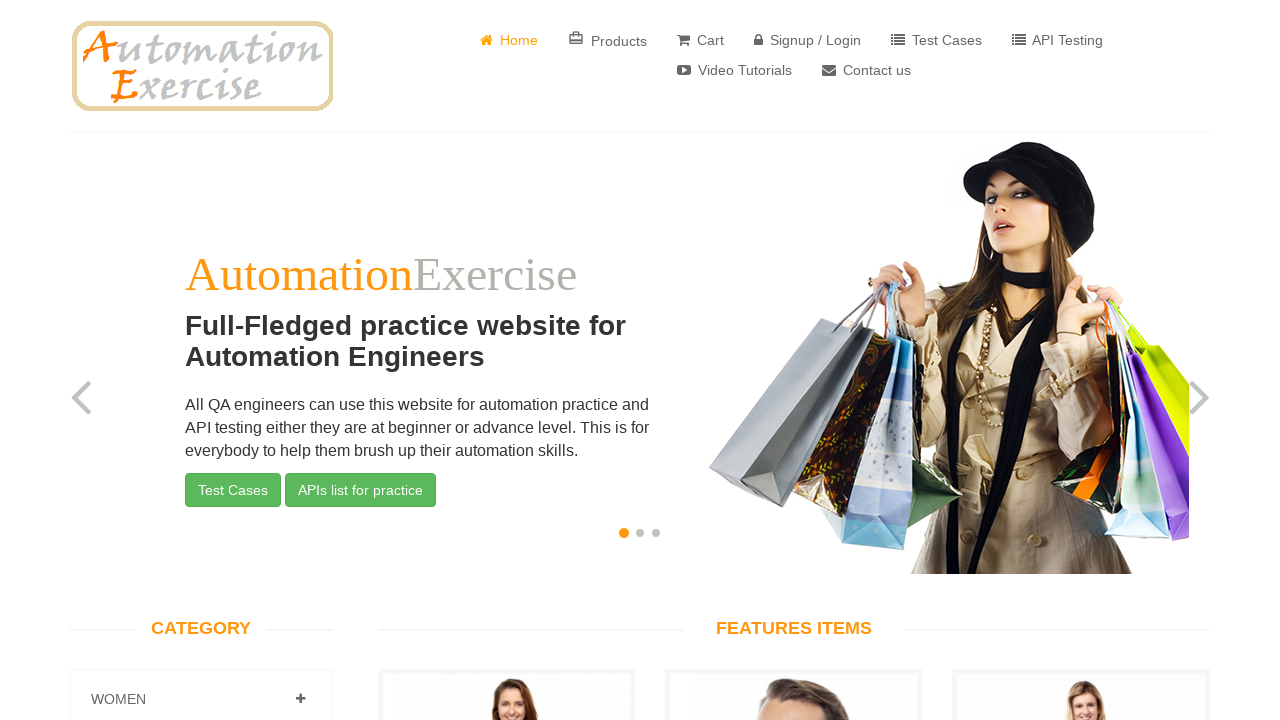

Third category element is visible
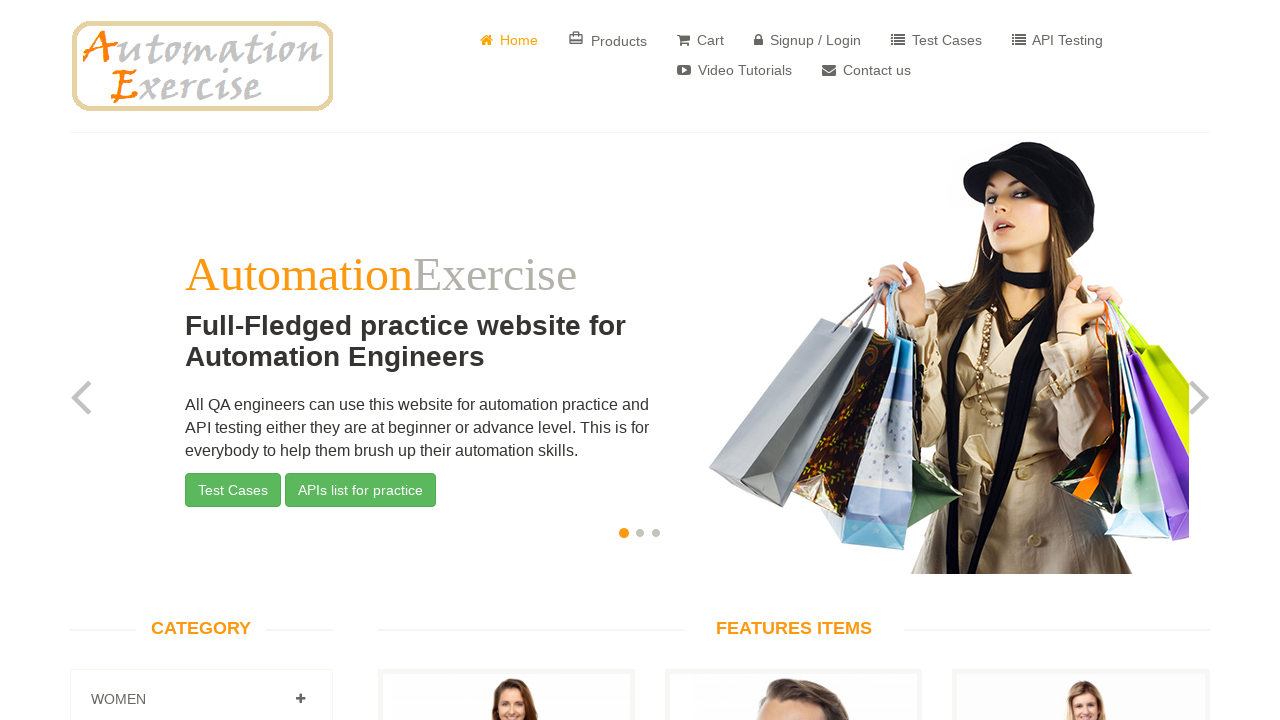

Located category container
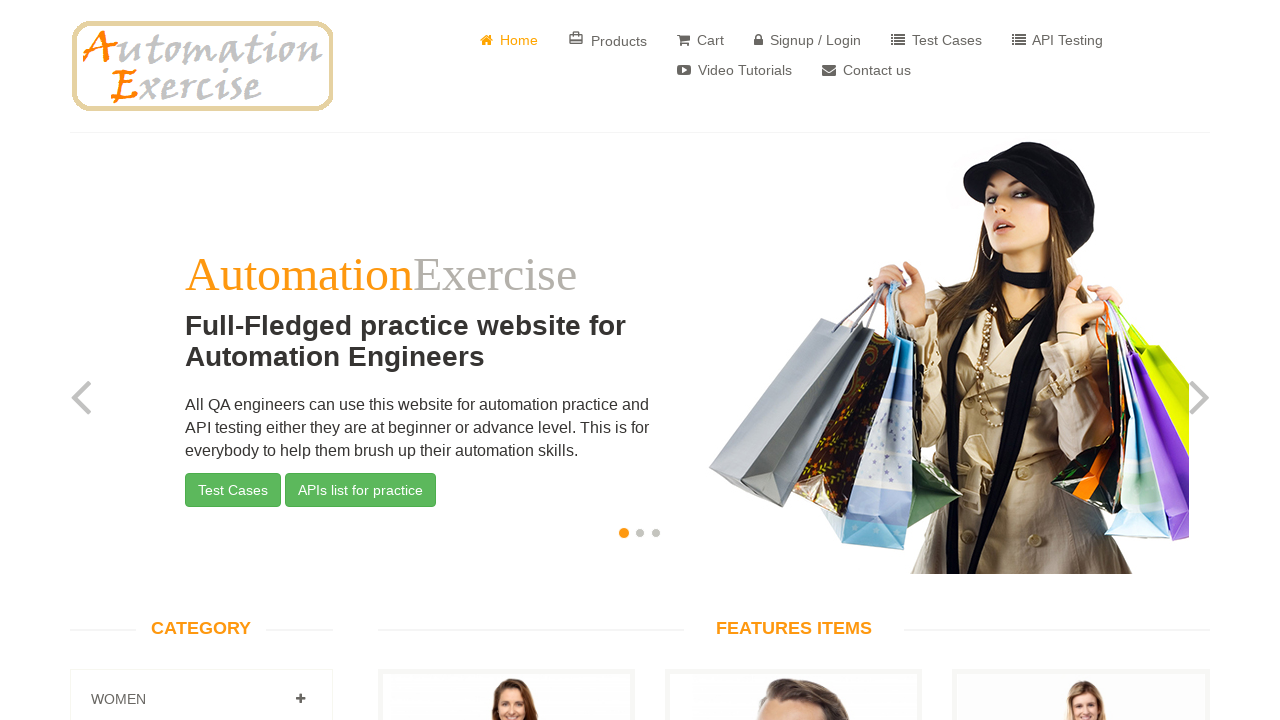

Located all category panels
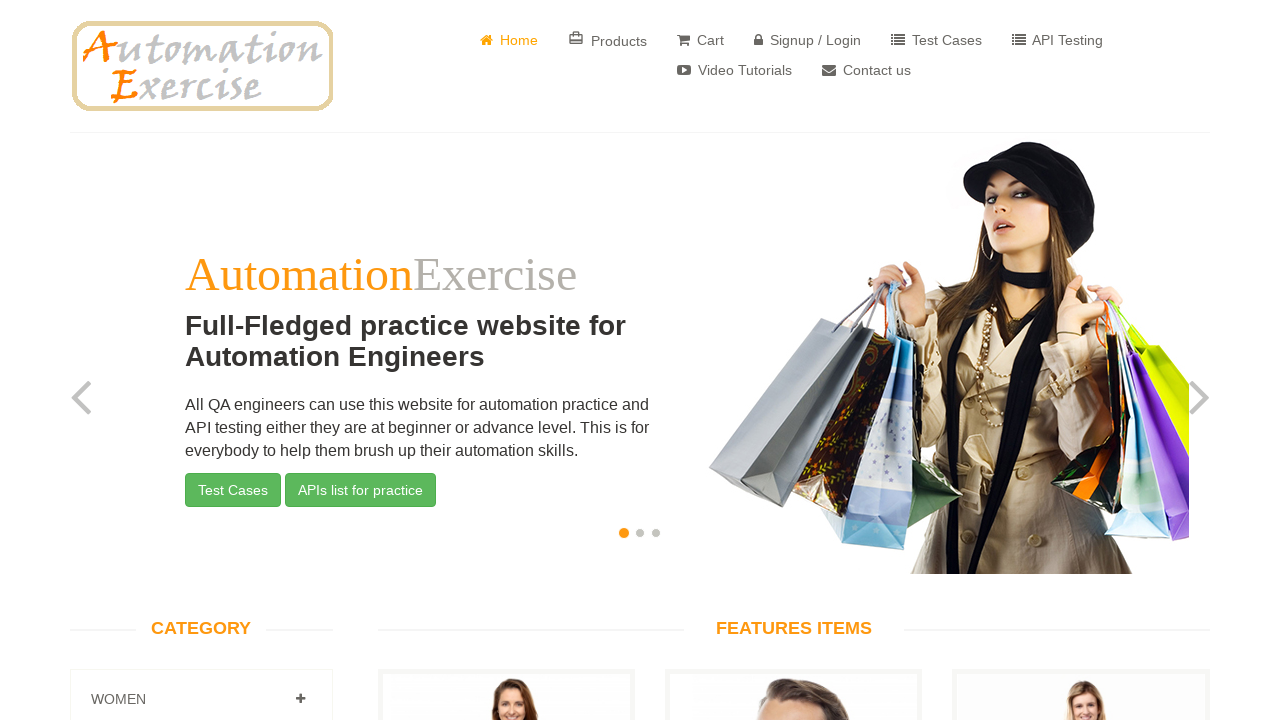

Verified that exactly 3 category panels are displayed
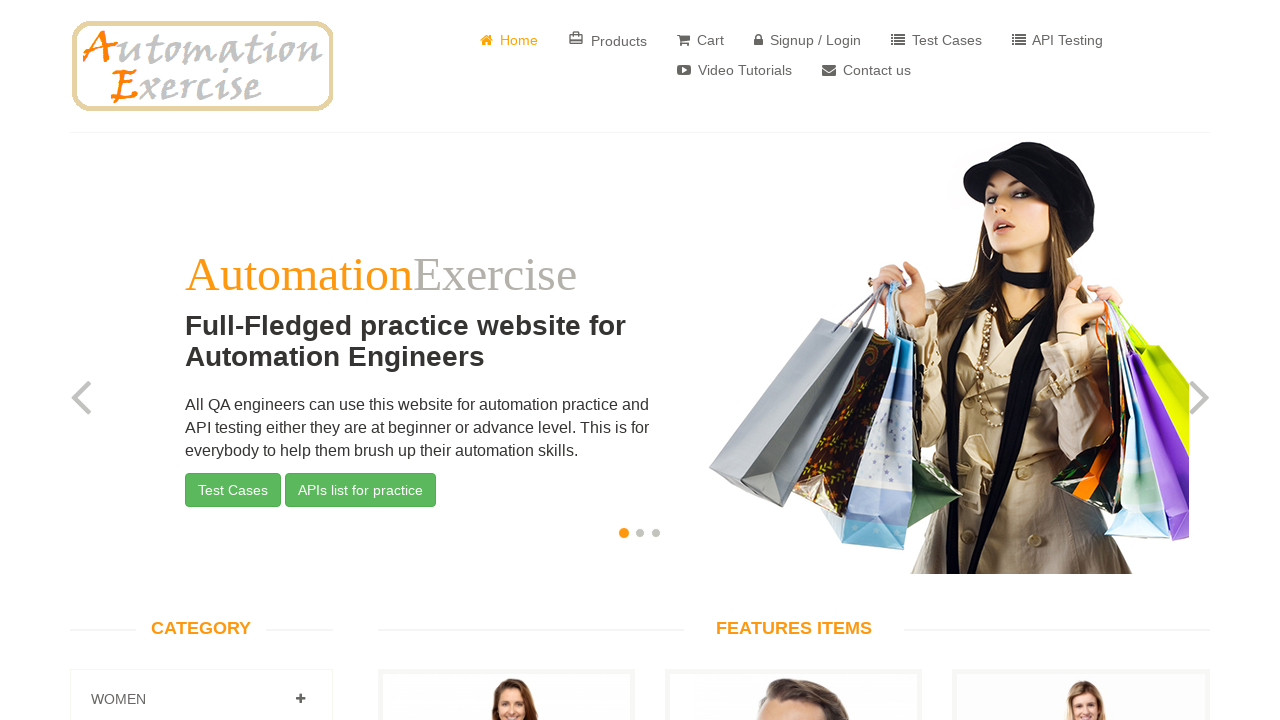

Retrieved text content from first category
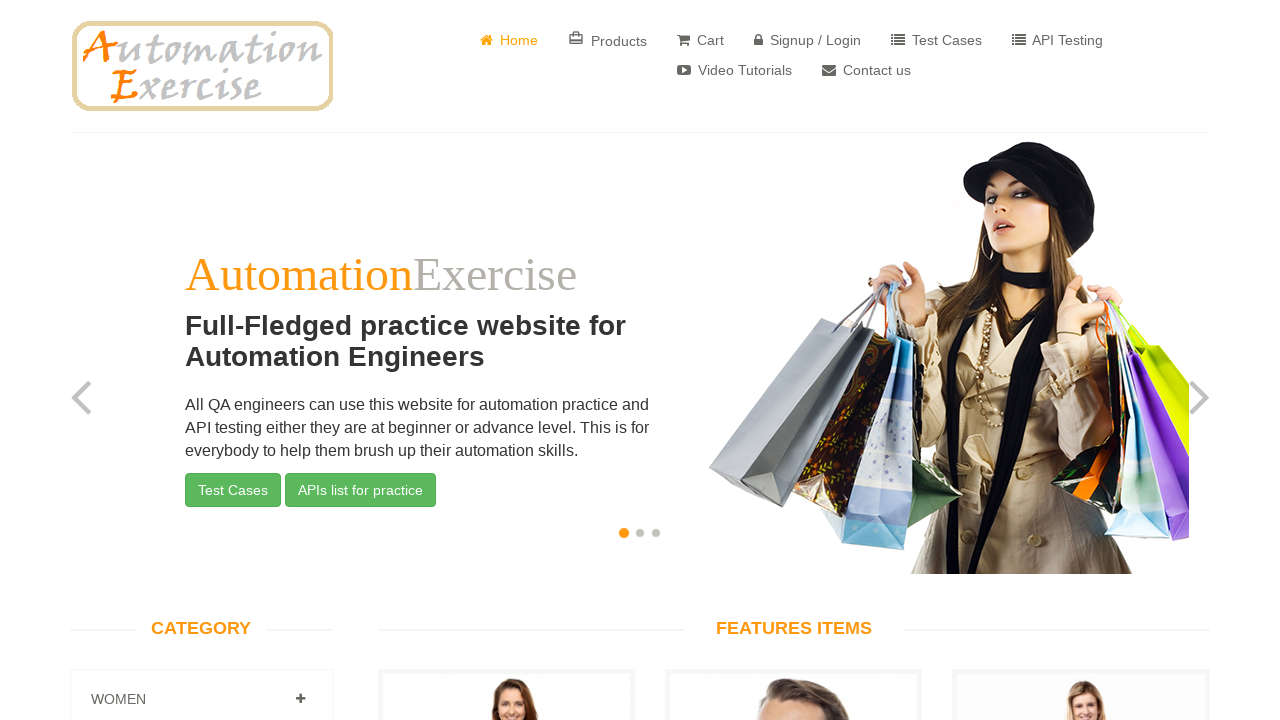

Retrieved text content from second category
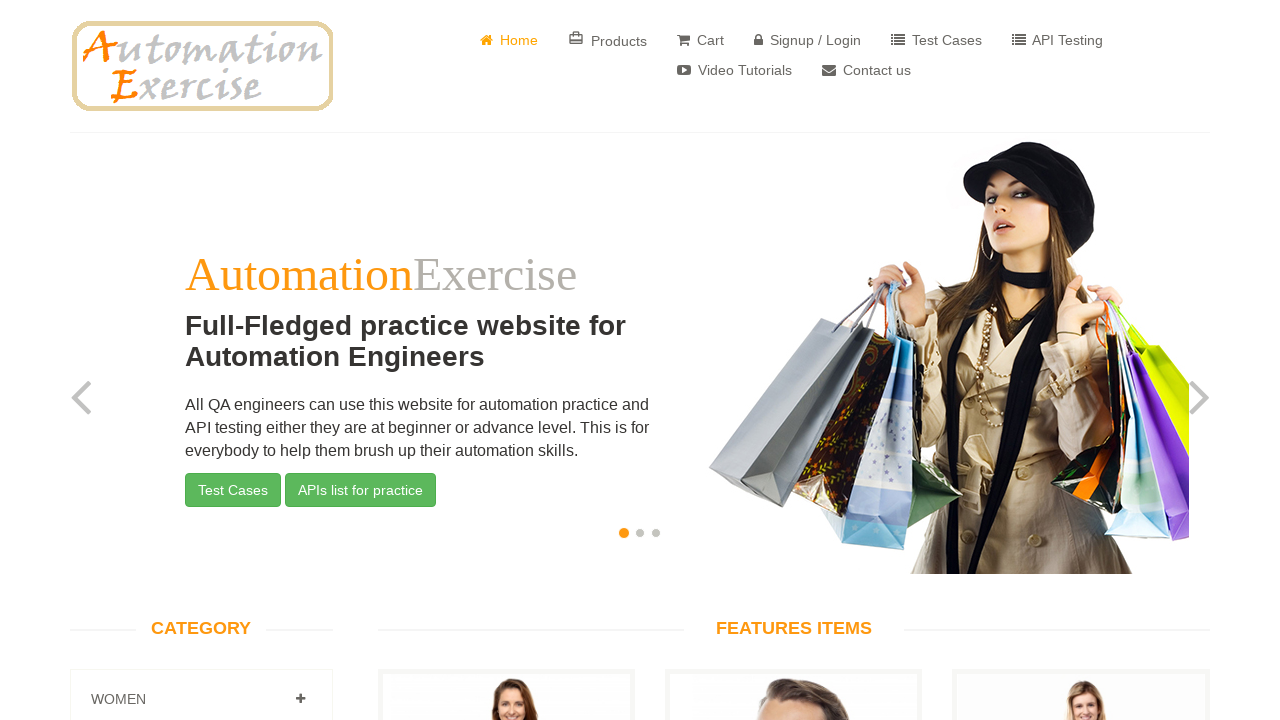

Retrieved text content from third category
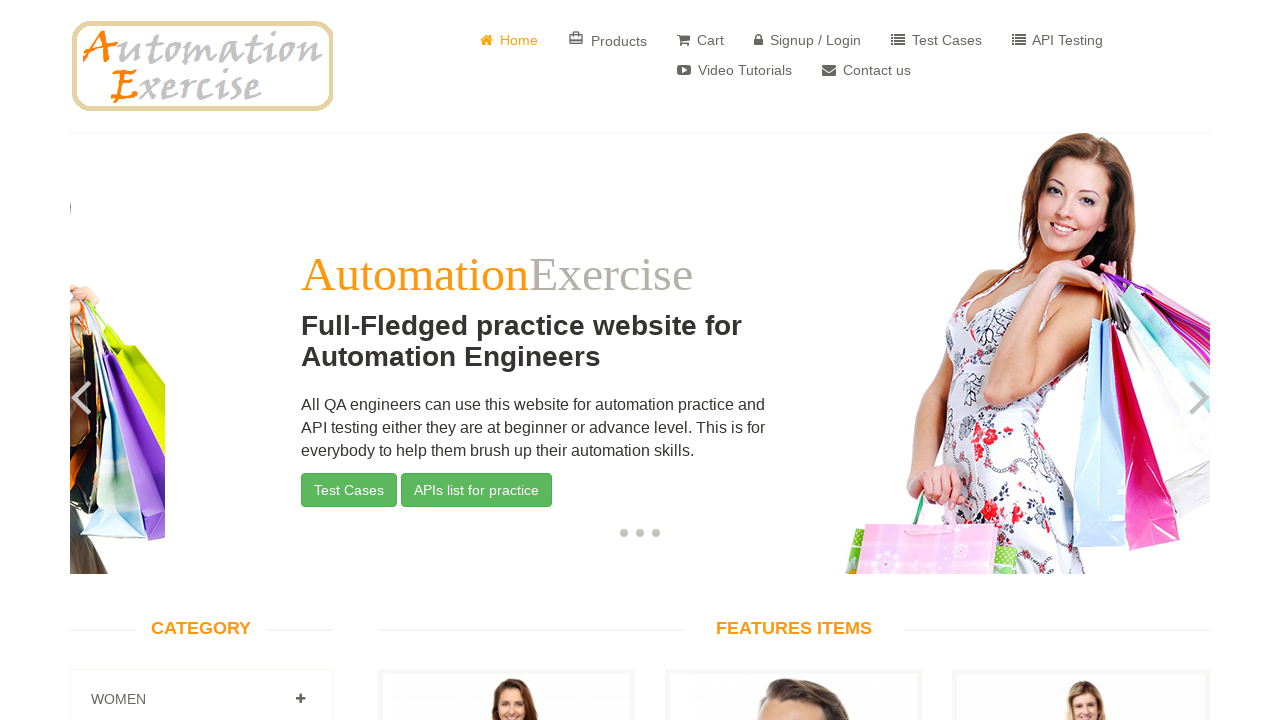

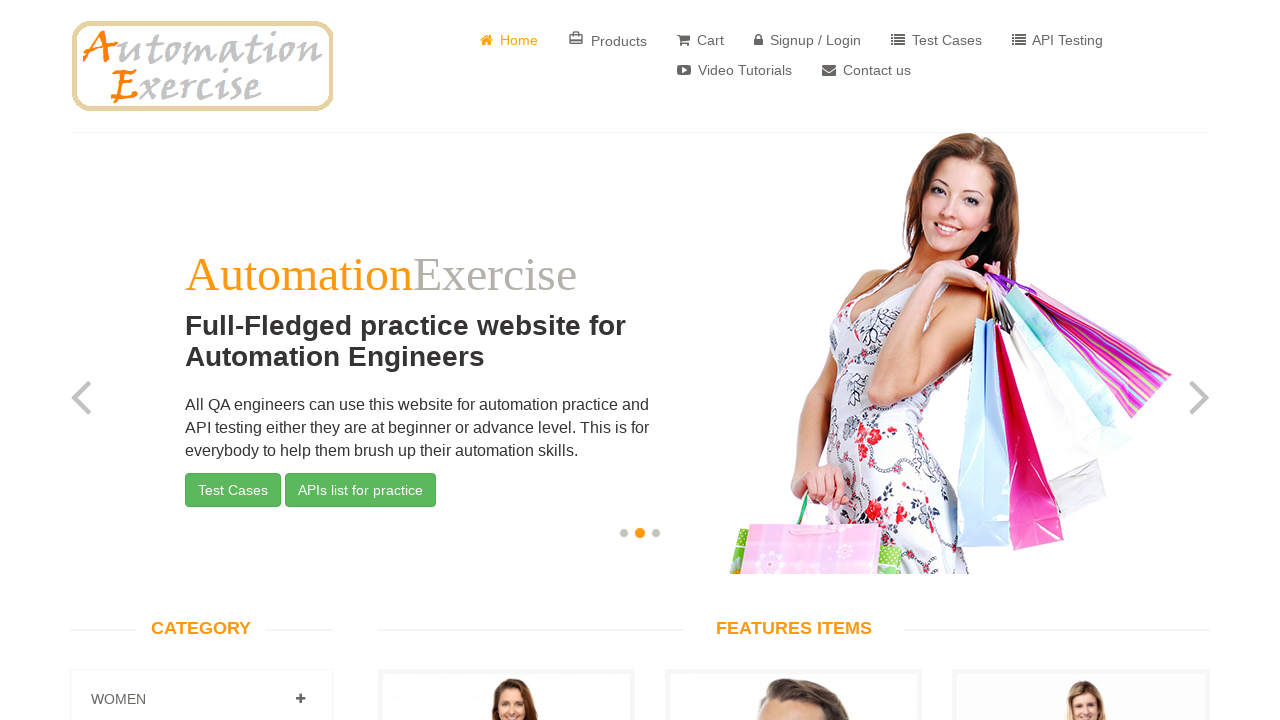